Verifies error message when submitting file upload form without selecting a file

Starting URL: https://the-internet.herokuapp.com/

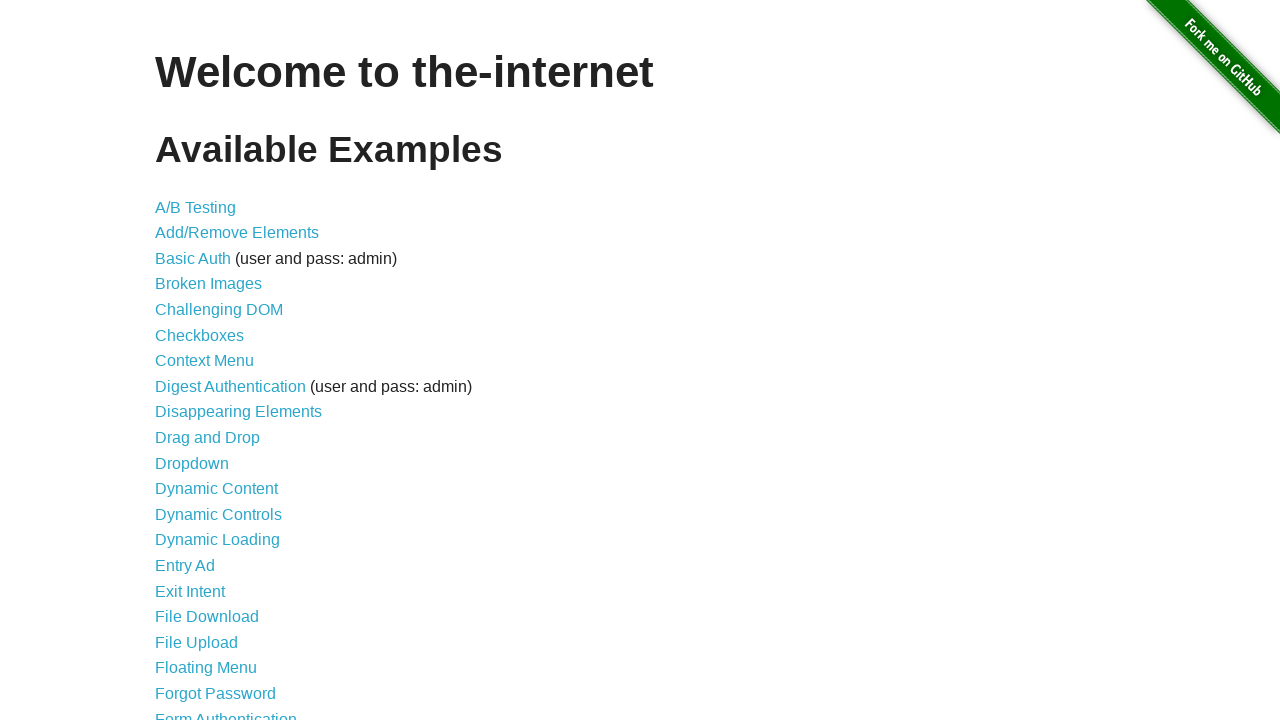

Clicked on File Upload link to navigate to file upload page at (196, 642) on a[href='/upload']
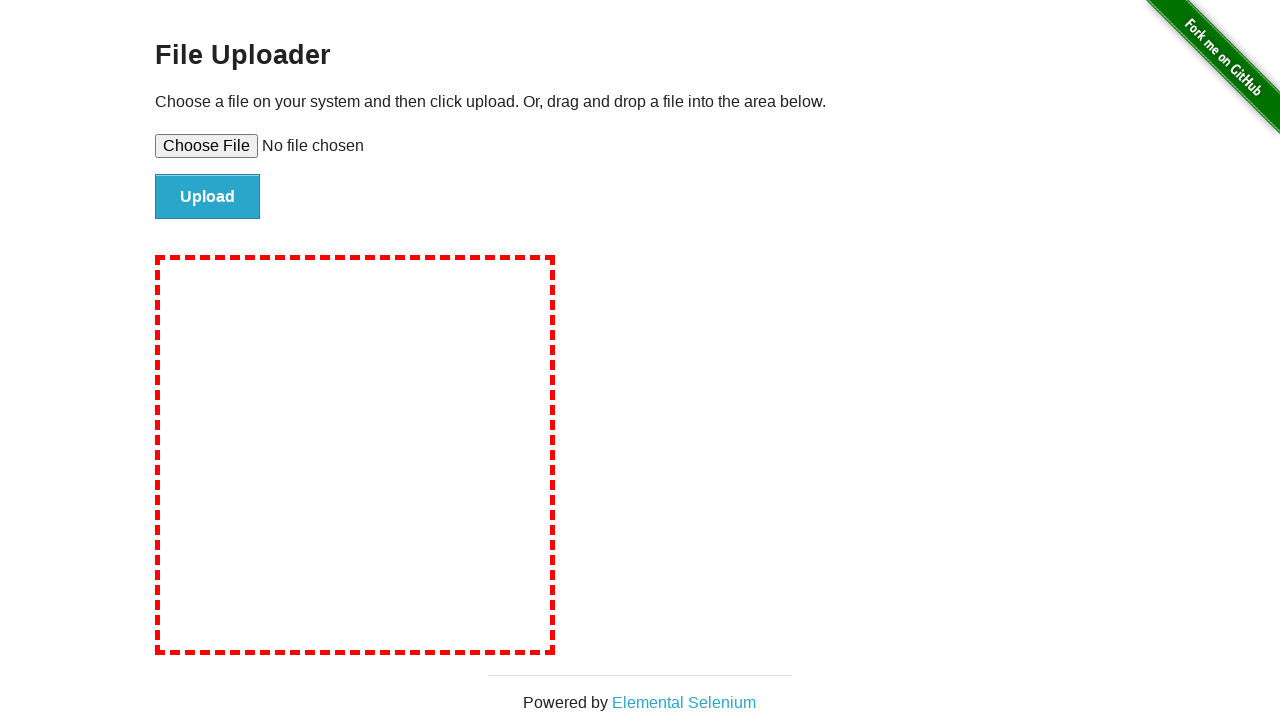

Clicked submit button without selecting a file at (208, 197) on #file-submit
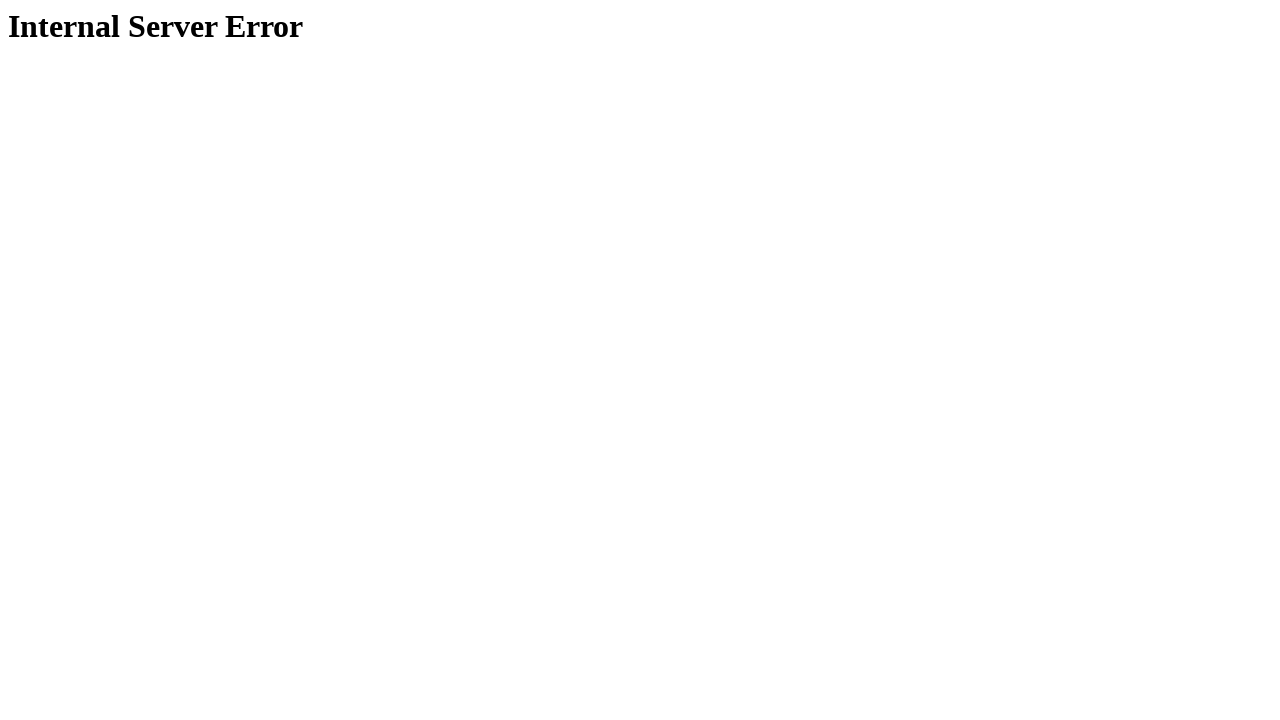

Error page loaded and body element is visible
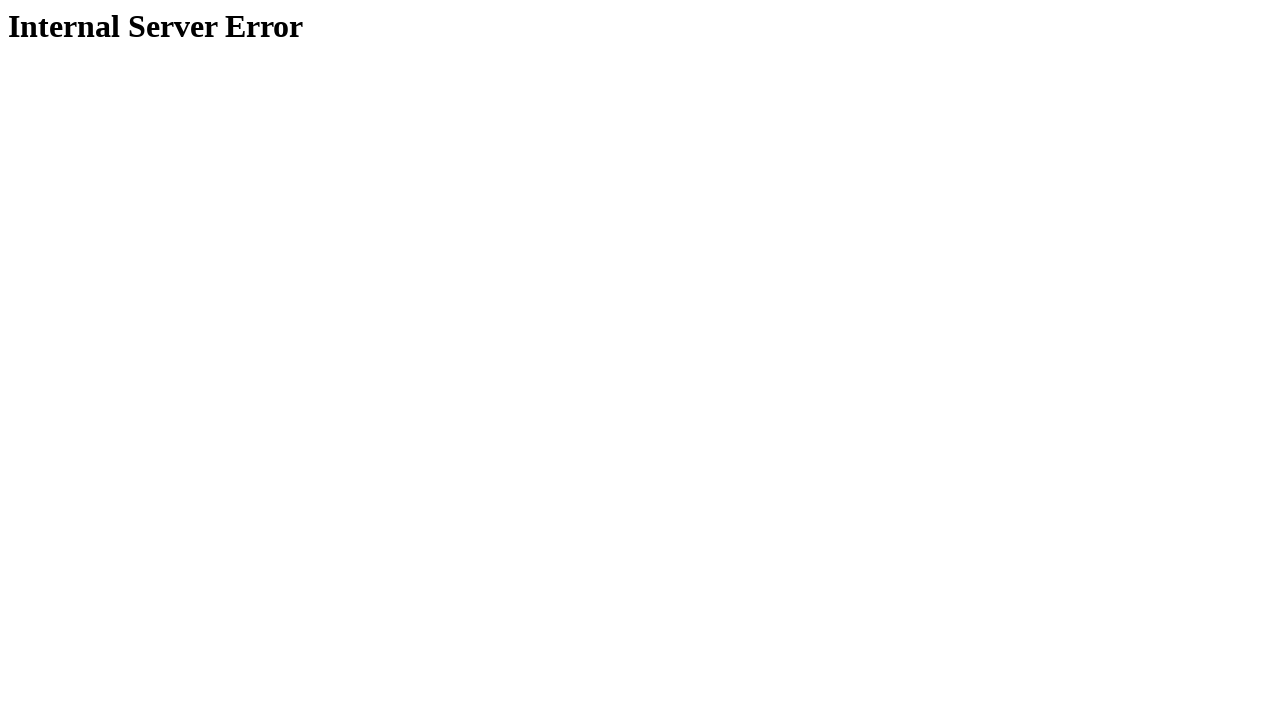

Retrieved error message text from page body
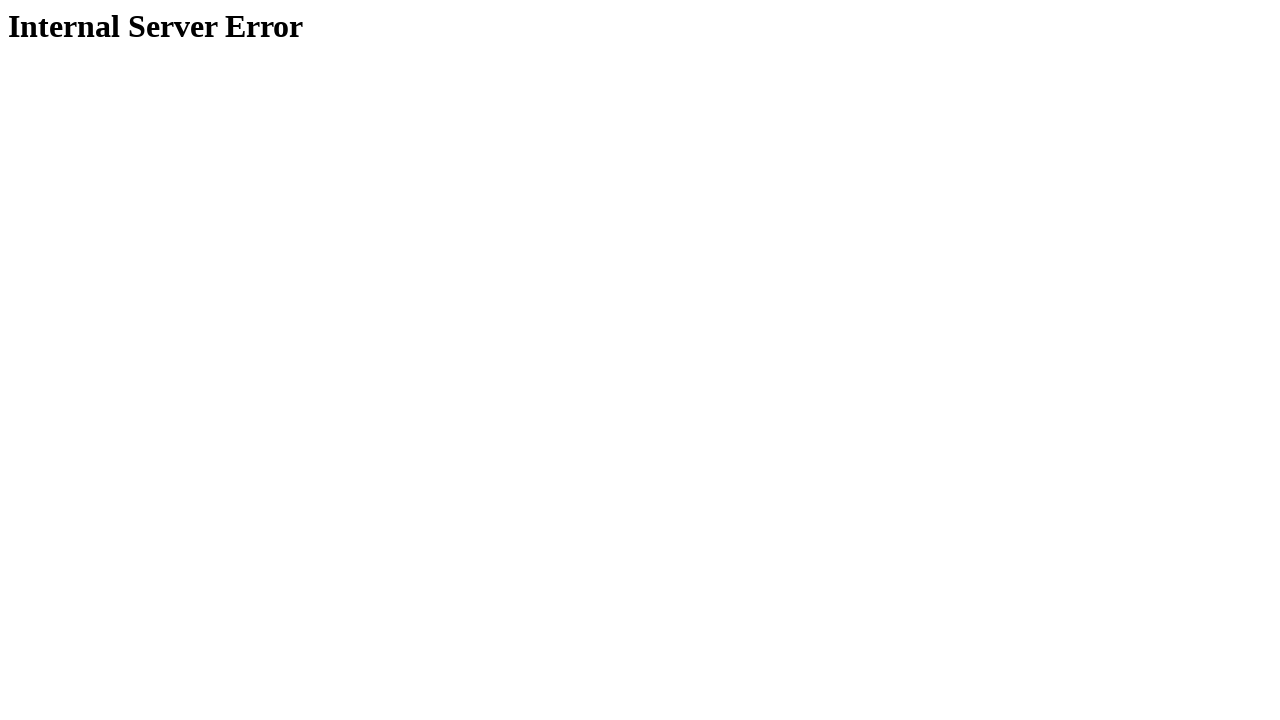

Verified that 'Internal Server Error' message is present in error response
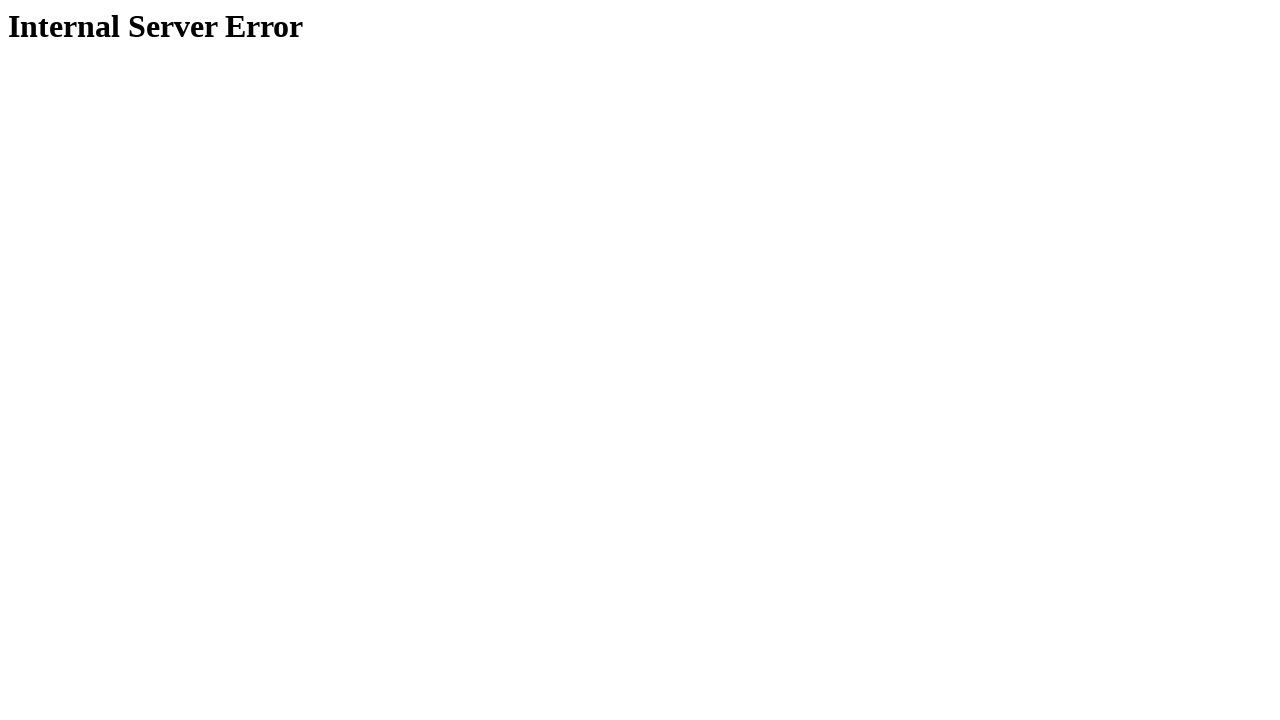

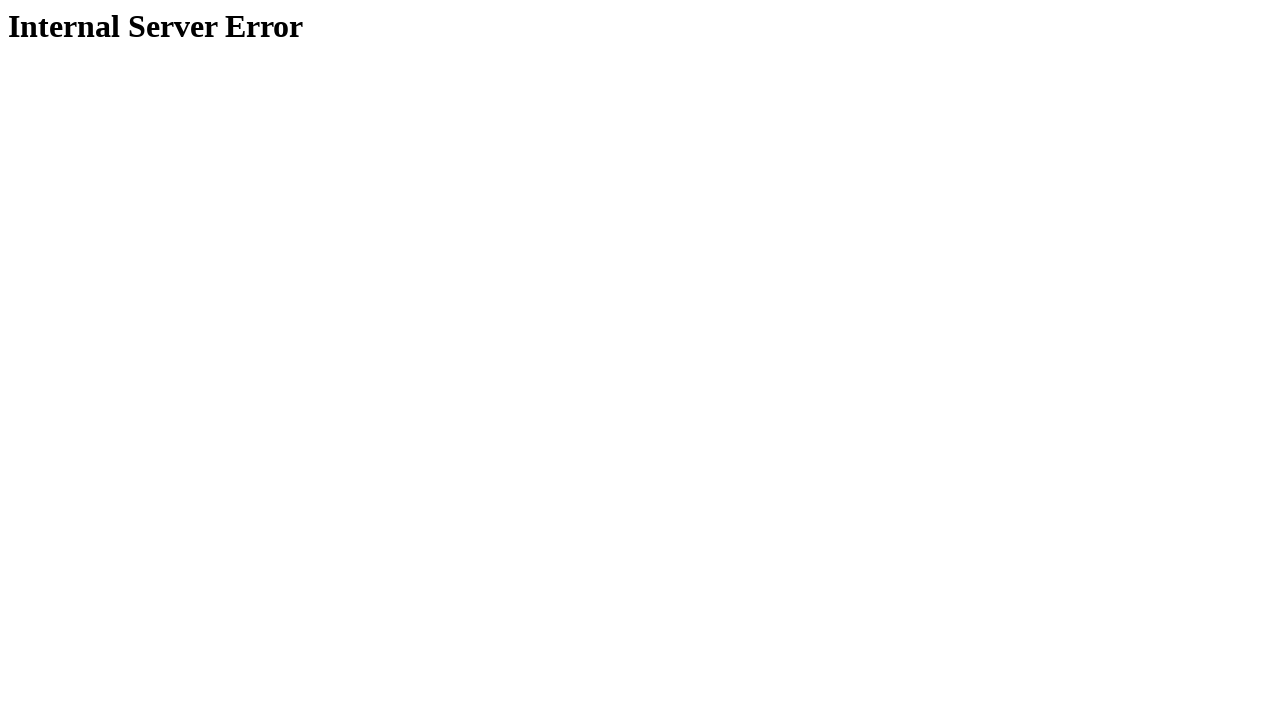